Tests a slow calculator web application by setting a 45-second delay, clicking calculator buttons to compute 7 + 8, and verifying the result equals 15.

Starting URL: https://bonigarcia.dev/selenium-webdriver-java/slow-calculator.html

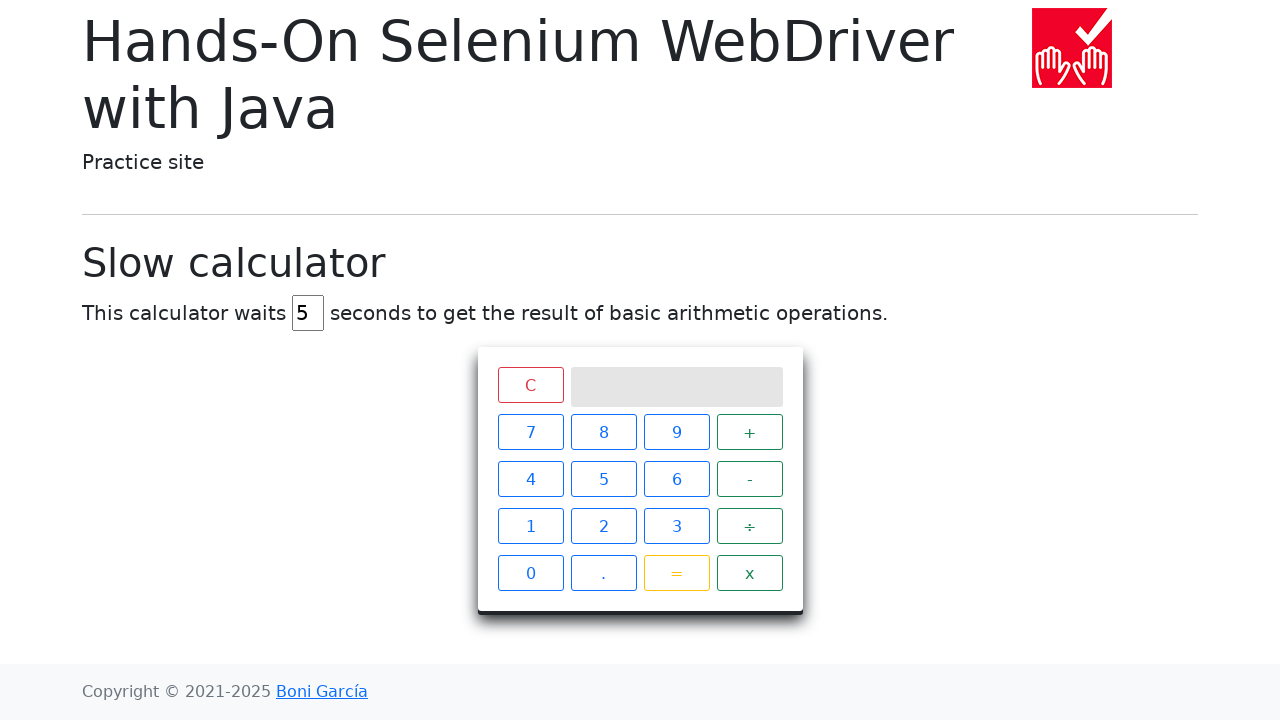

Navigated to slow calculator application
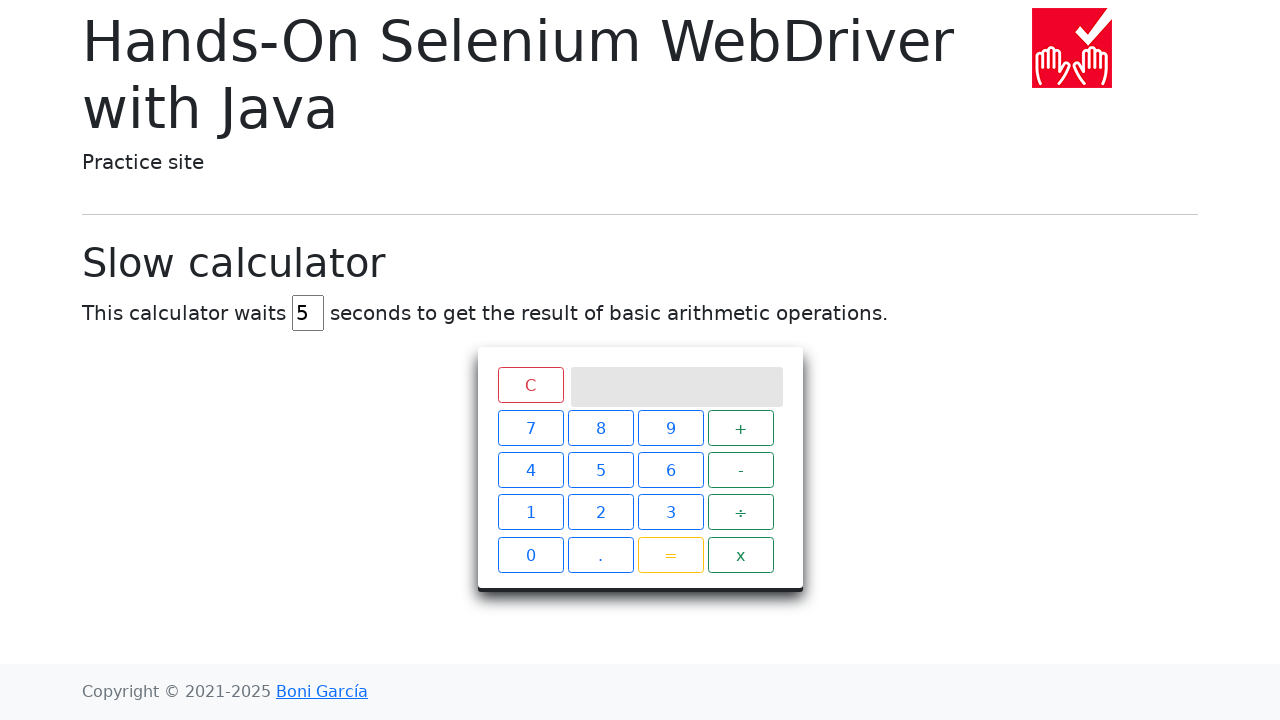

Cleared the delay input field on #delay
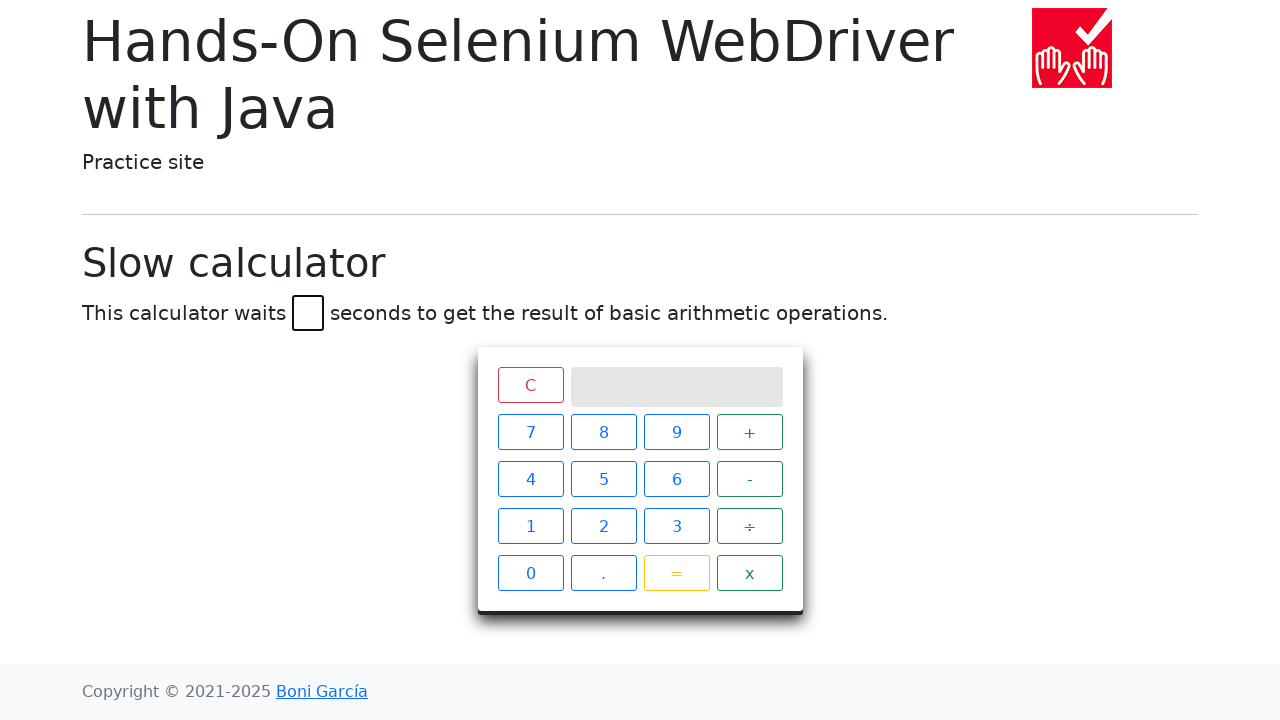

Set delay to 45 seconds on #delay
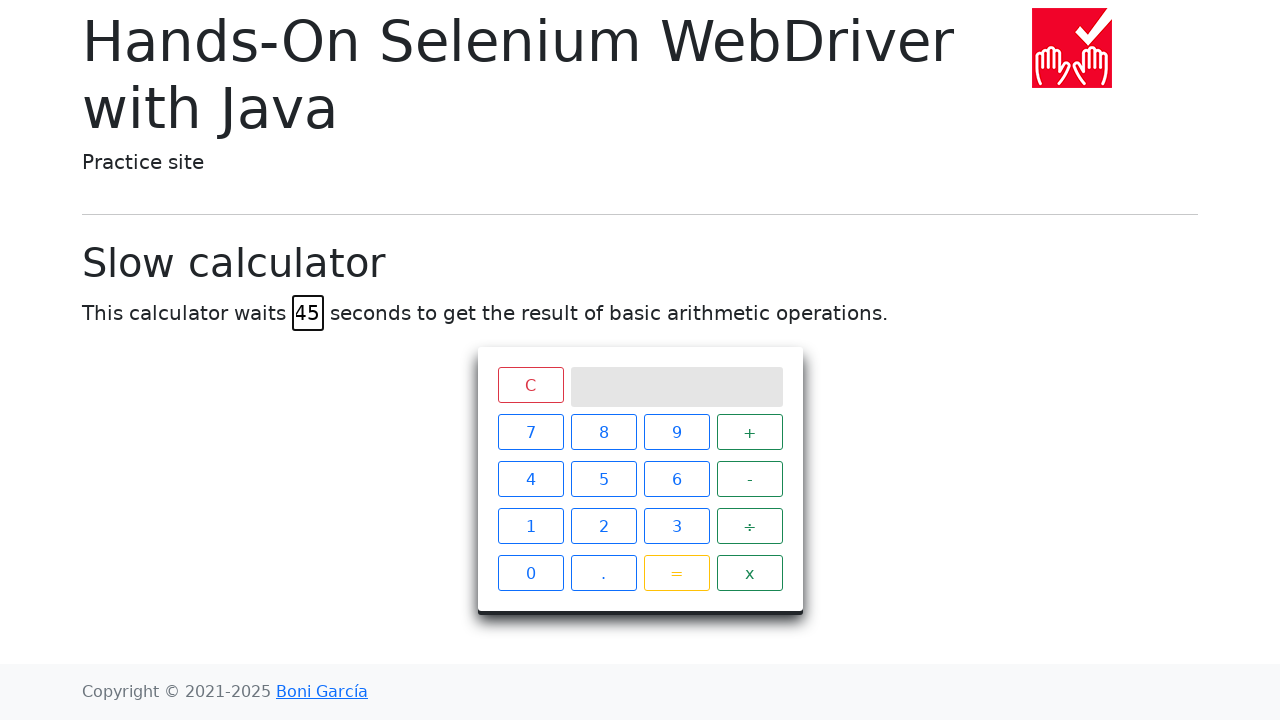

Clicked calculator button '7' at (530, 432) on xpath=//span[contains(text(), '7')]
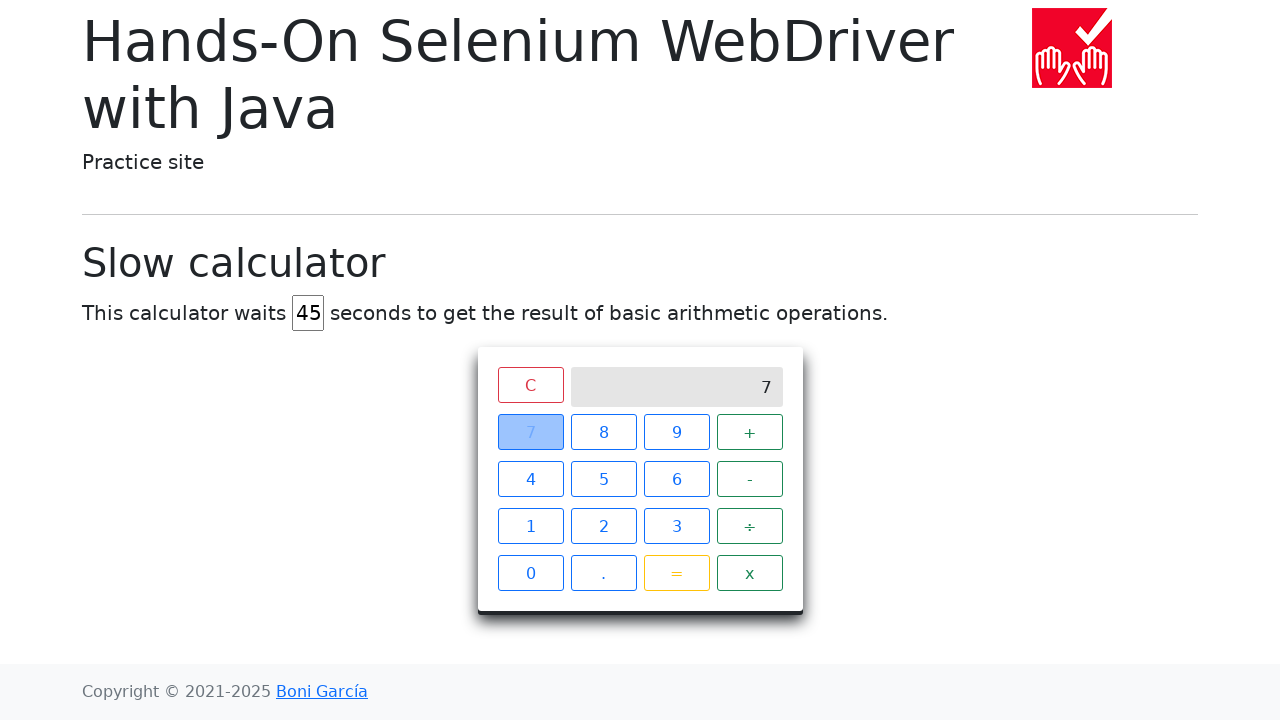

Clicked calculator button '+' at (750, 432) on xpath=//span[contains(text(), '+')]
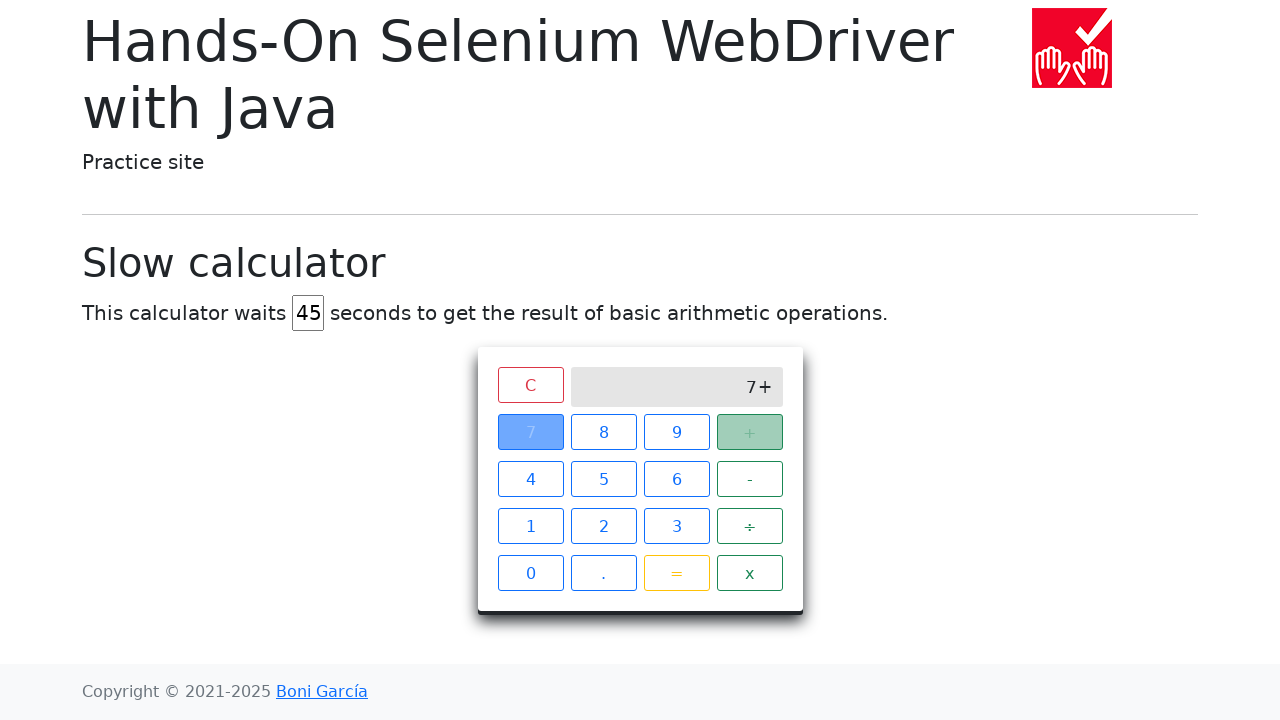

Clicked calculator button '8' at (604, 432) on xpath=//span[contains(text(), '8')]
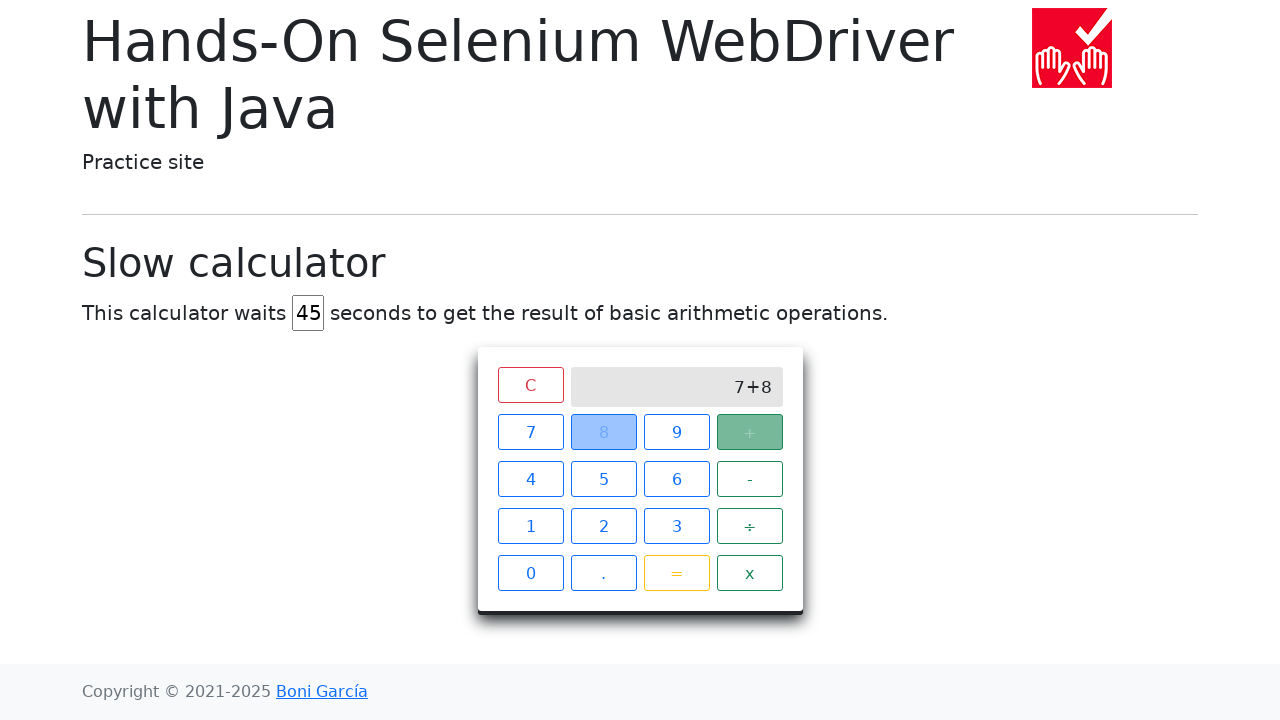

Clicked calculator button '=' to compute 7 + 8 at (676, 573) on xpath=//span[contains(text(), '=')]
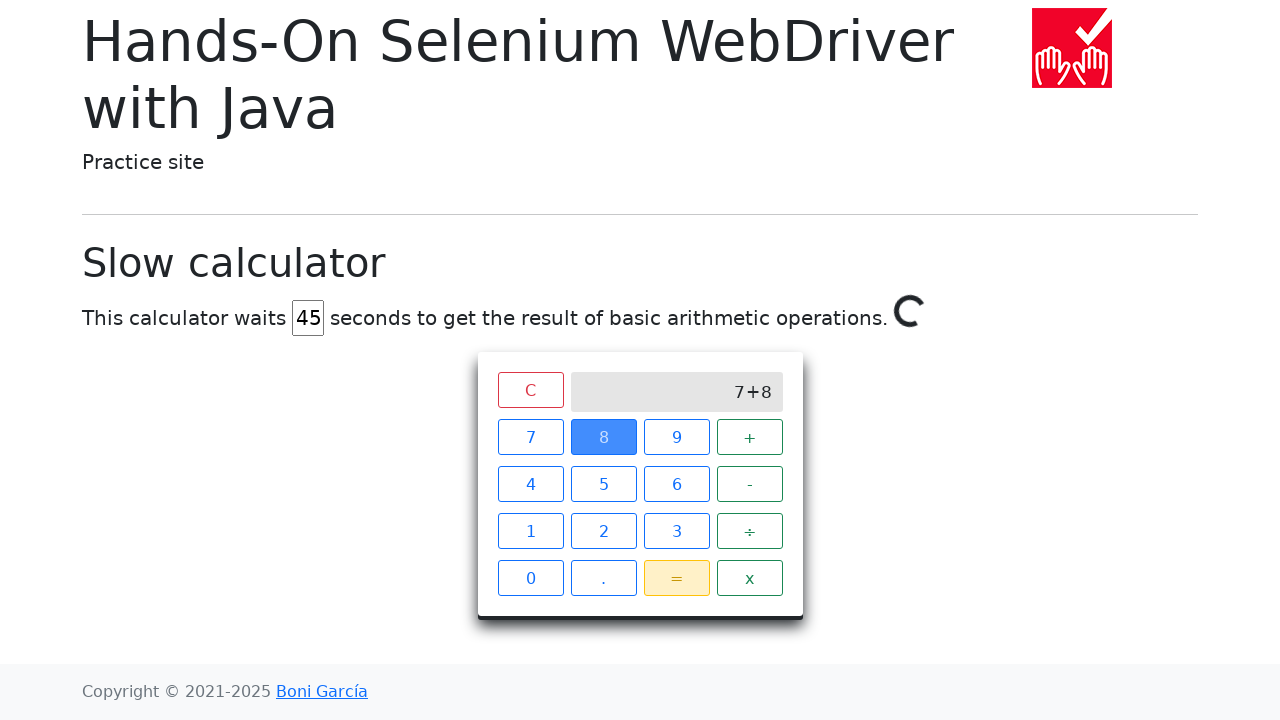

Calculator result '15' appeared after 45-second delay
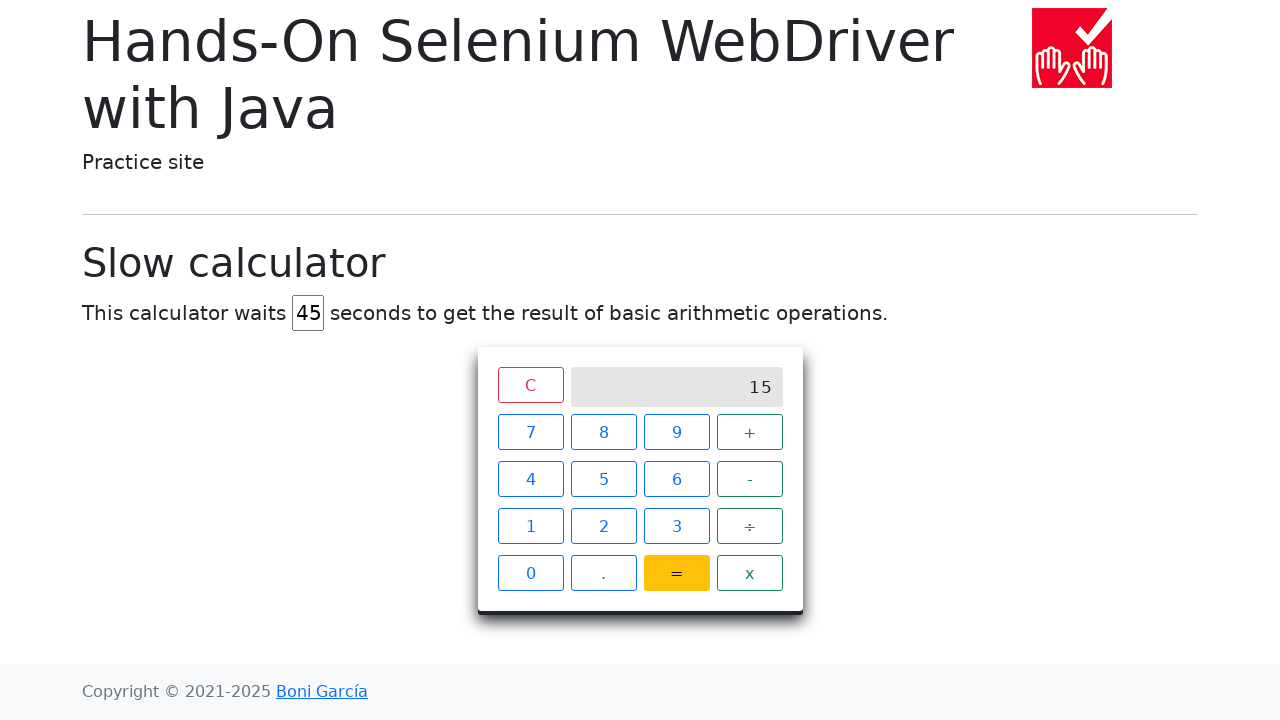

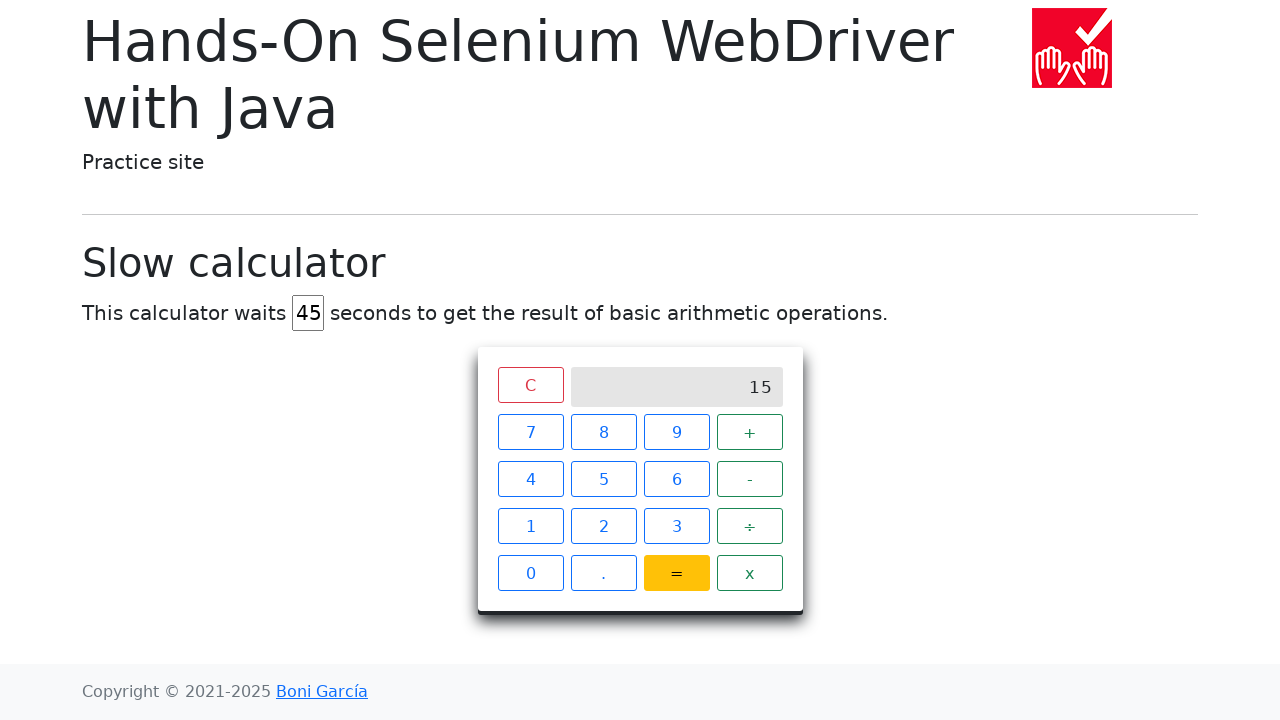